Tests the slow calculator's addition functionality by pressing 3 + 3 and verifying the result equals 6

Starting URL: https://bonigarcia.dev/selenium-webdriver-java/slow-calculator.html

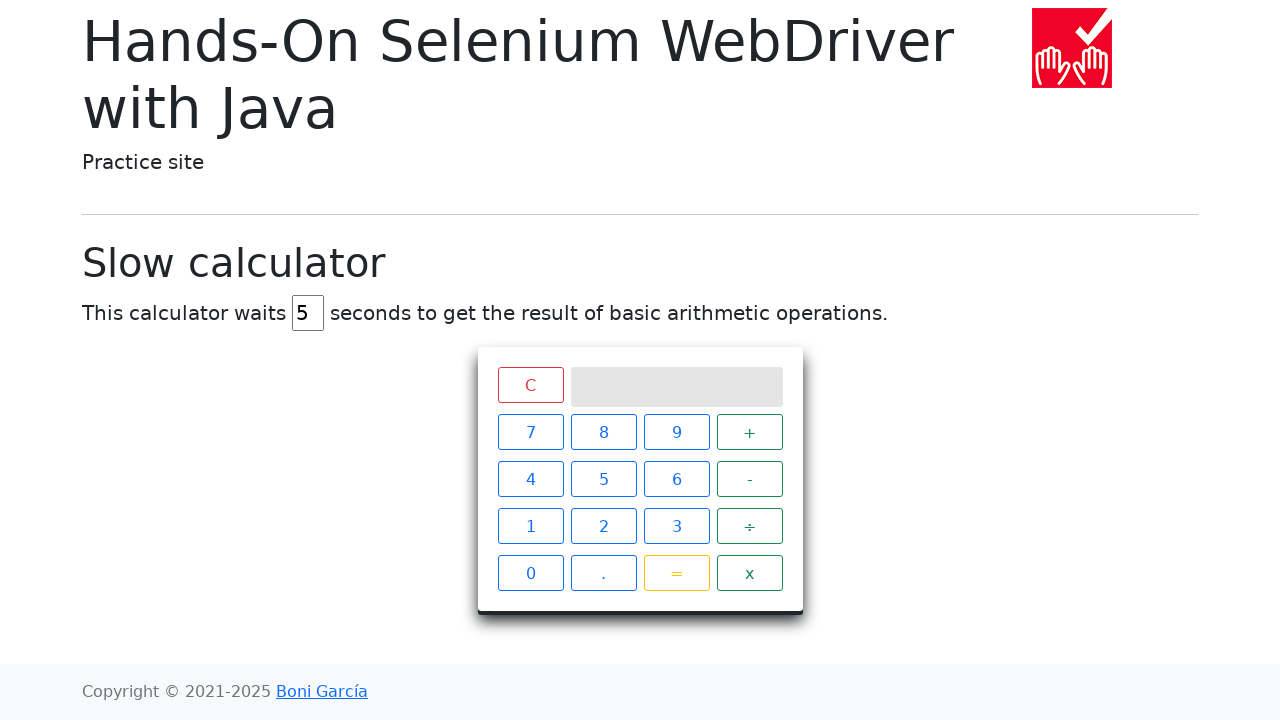

Clicked reset/clear button at (530, 385) on xpath=//span[@class='clear btn btn-outline-danger']
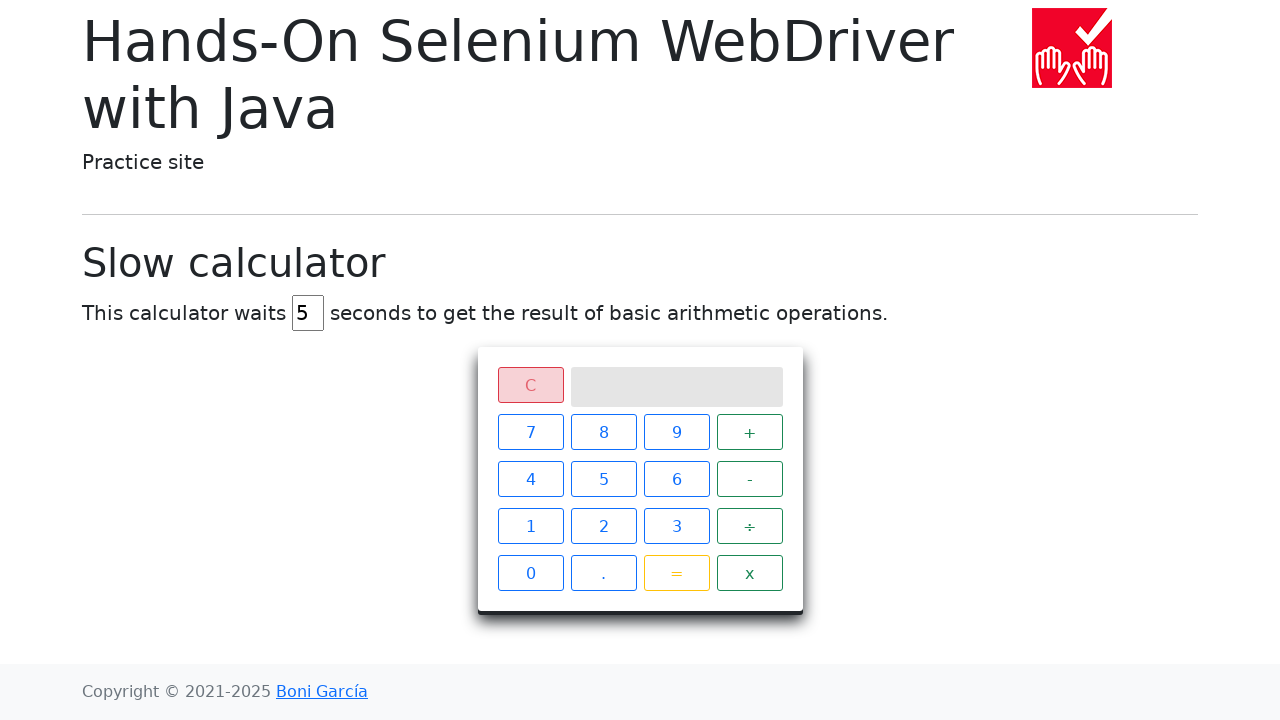

Pressed number 3 at (676, 526) on xpath=//span[contains(@class, 'btn btn-outline-primary') and text()='3']
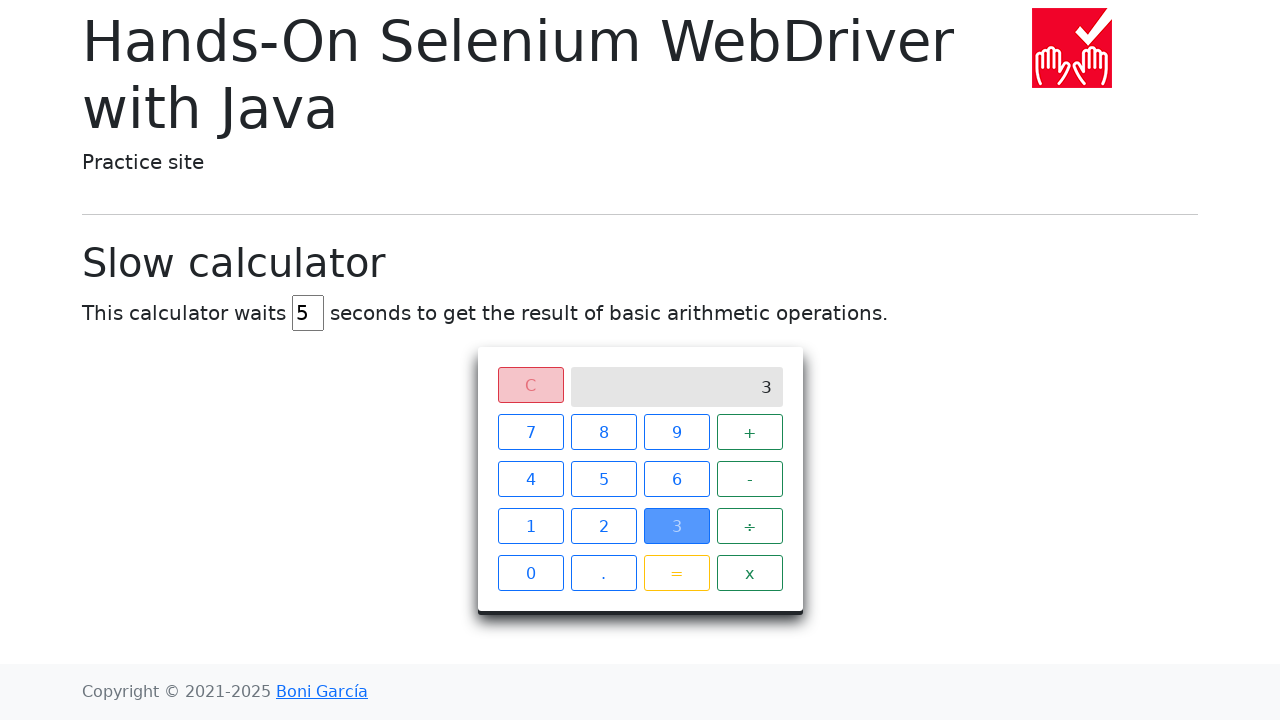

Pressed + operator at (750, 432) on xpath=//span[contains(@class, 'operator btn btn-outline-success') and text()='+'
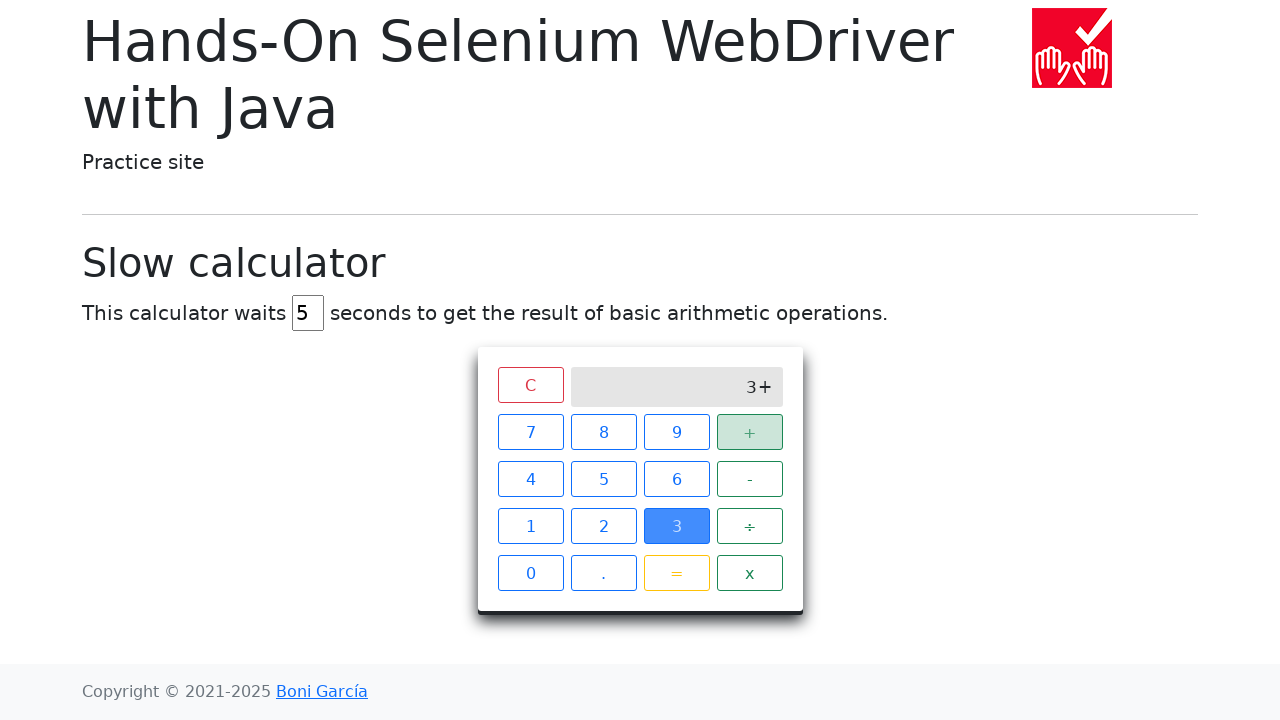

Pressed number 3 at (676, 526) on xpath=//span[contains(@class, 'btn btn-outline-primary') and text()='3']
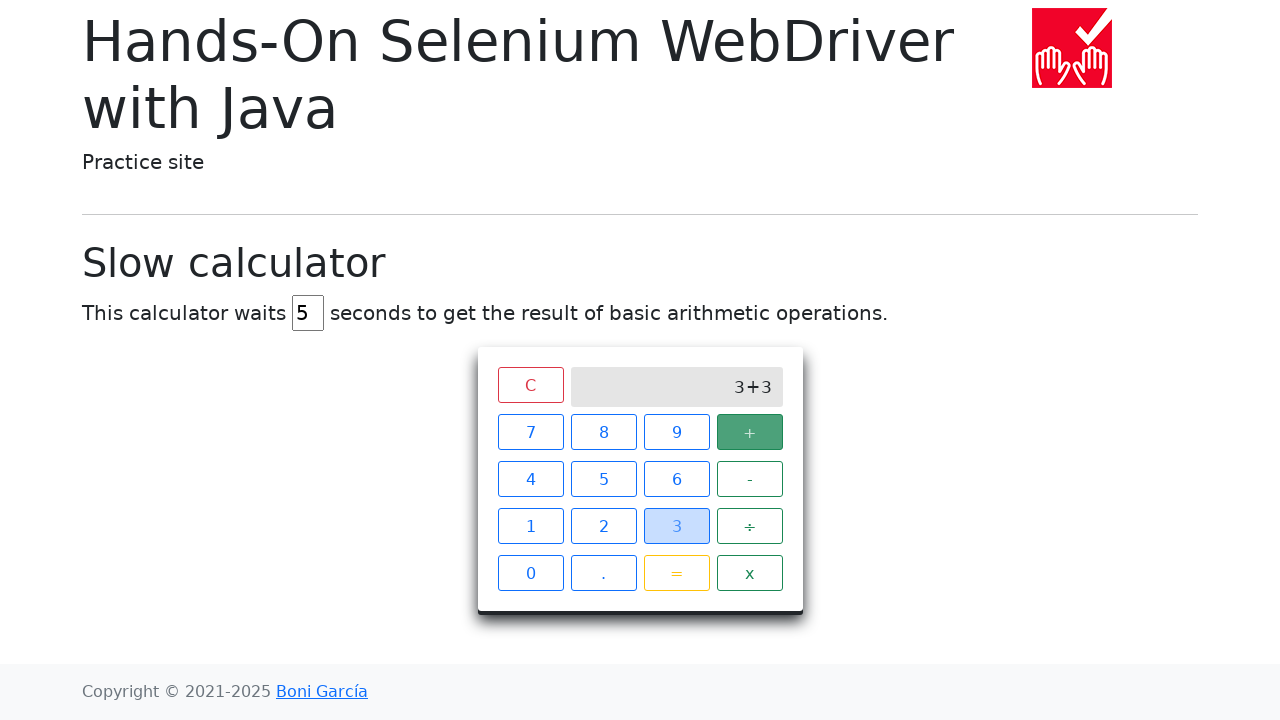

Pressed equals button at (676, 573) on xpath=//span[@class='btn btn-outline-warning']
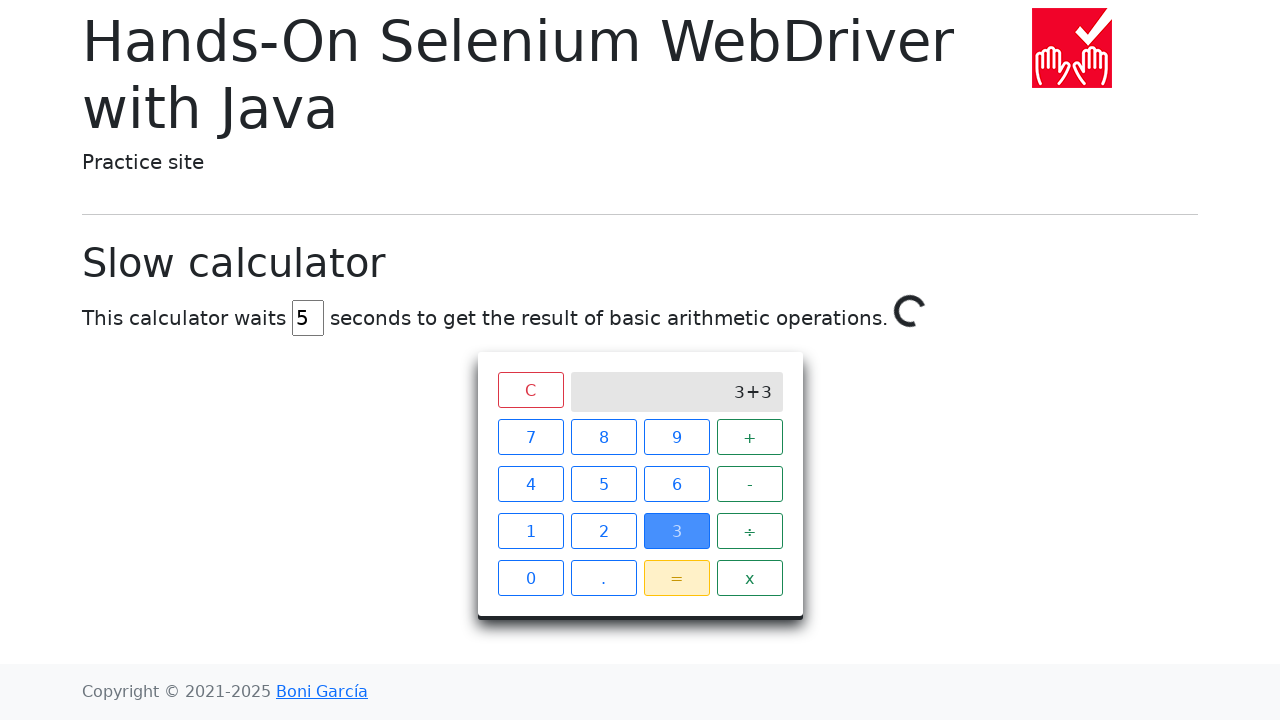

Waited for loading spinner to disappear
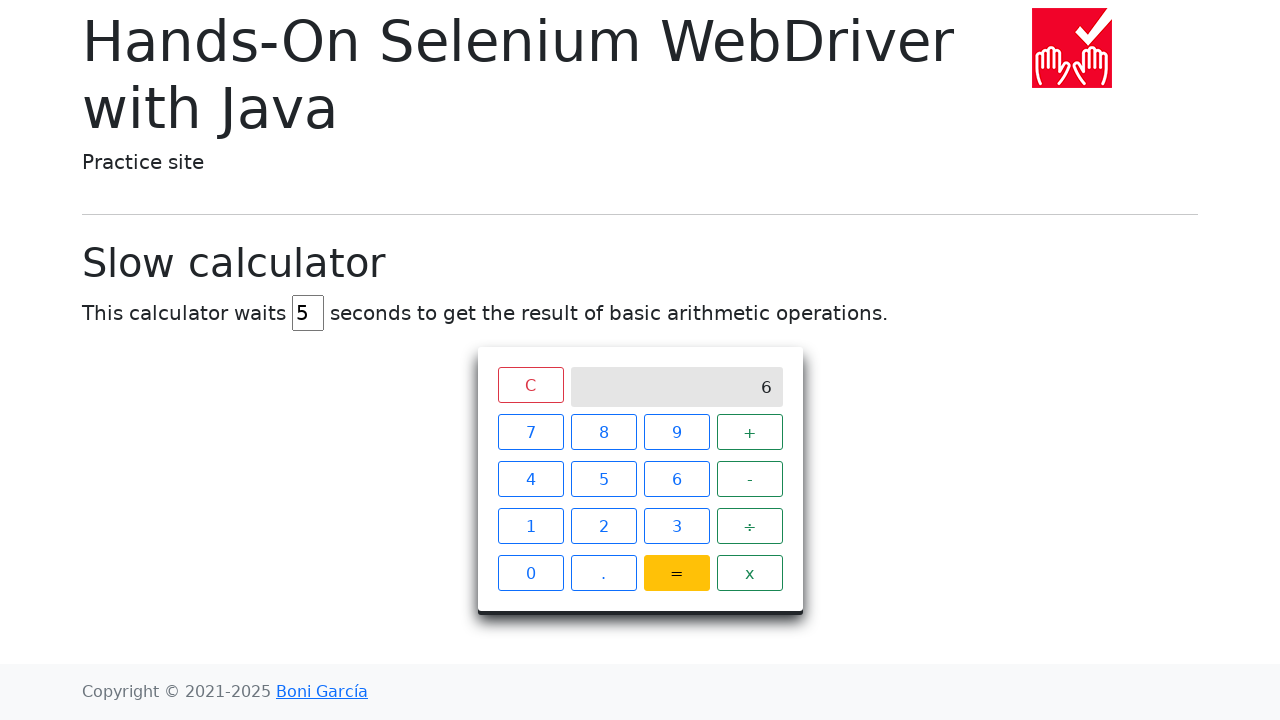

Verified result screen is displayed with value 6
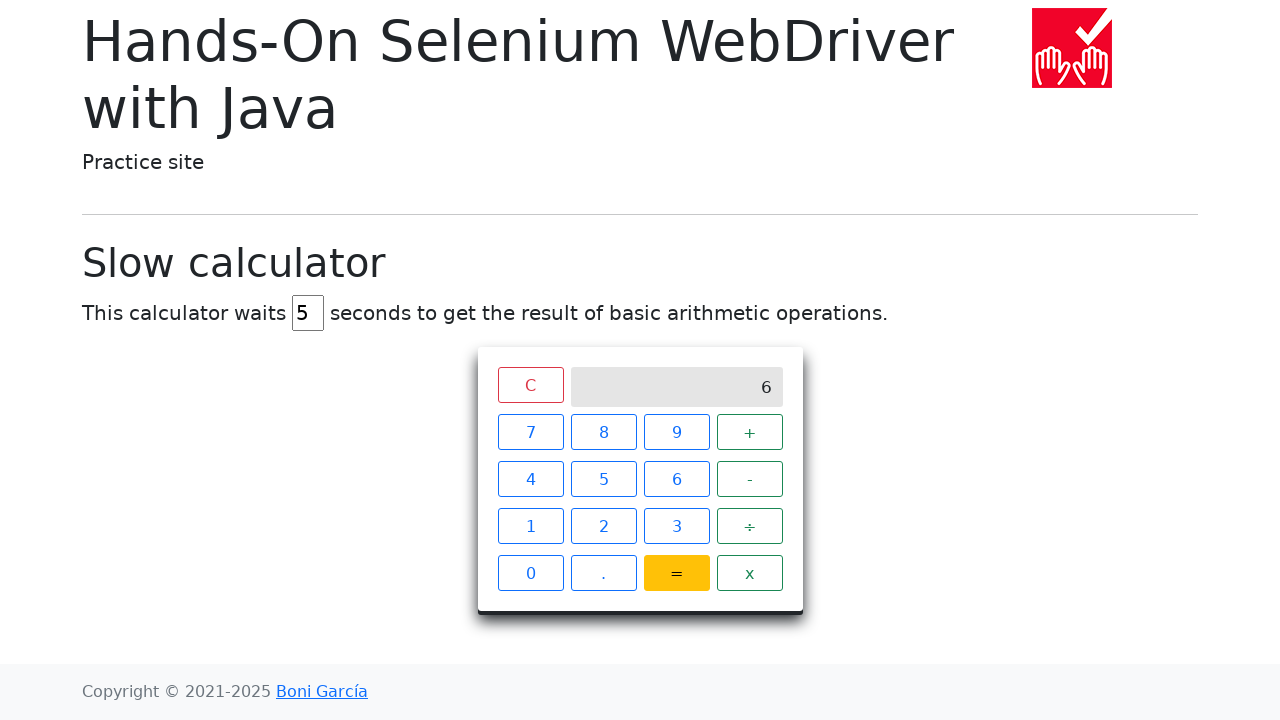

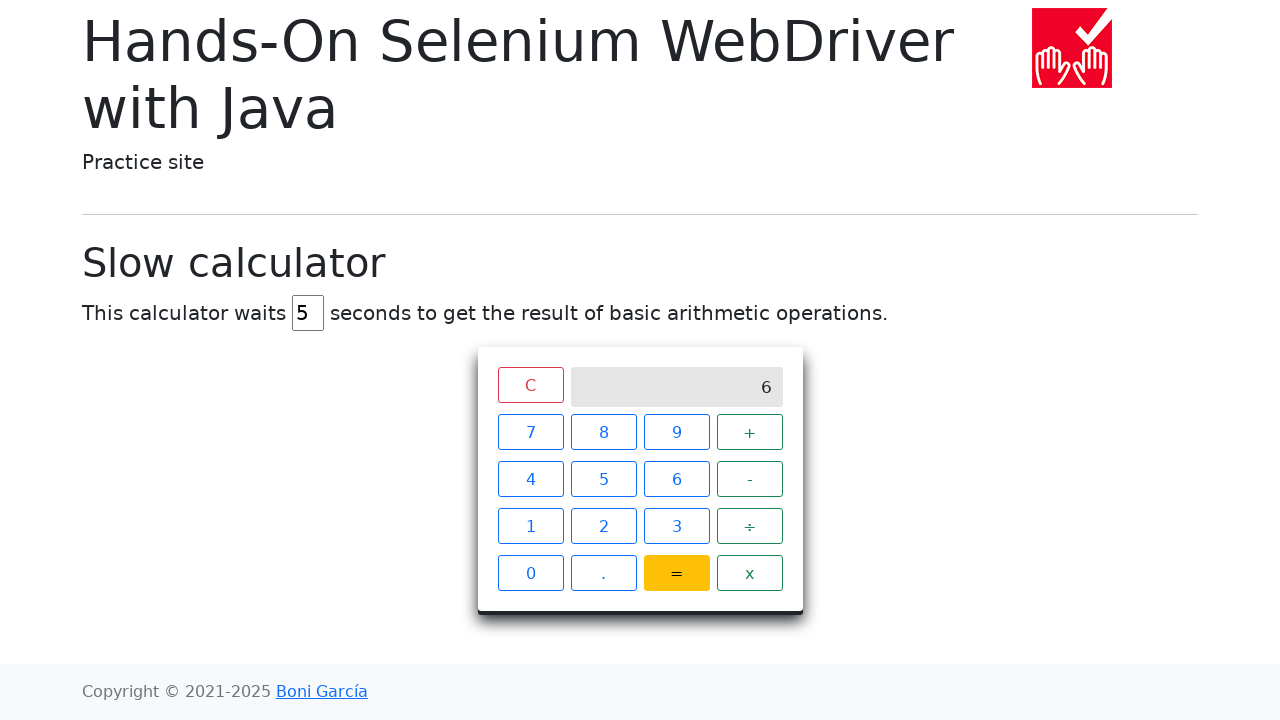